Tests JavaScript prompt functionality by clicking the prompt button, entering text, and dismissing the alert

Starting URL: https://the-internet.herokuapp.com/javascript_alerts

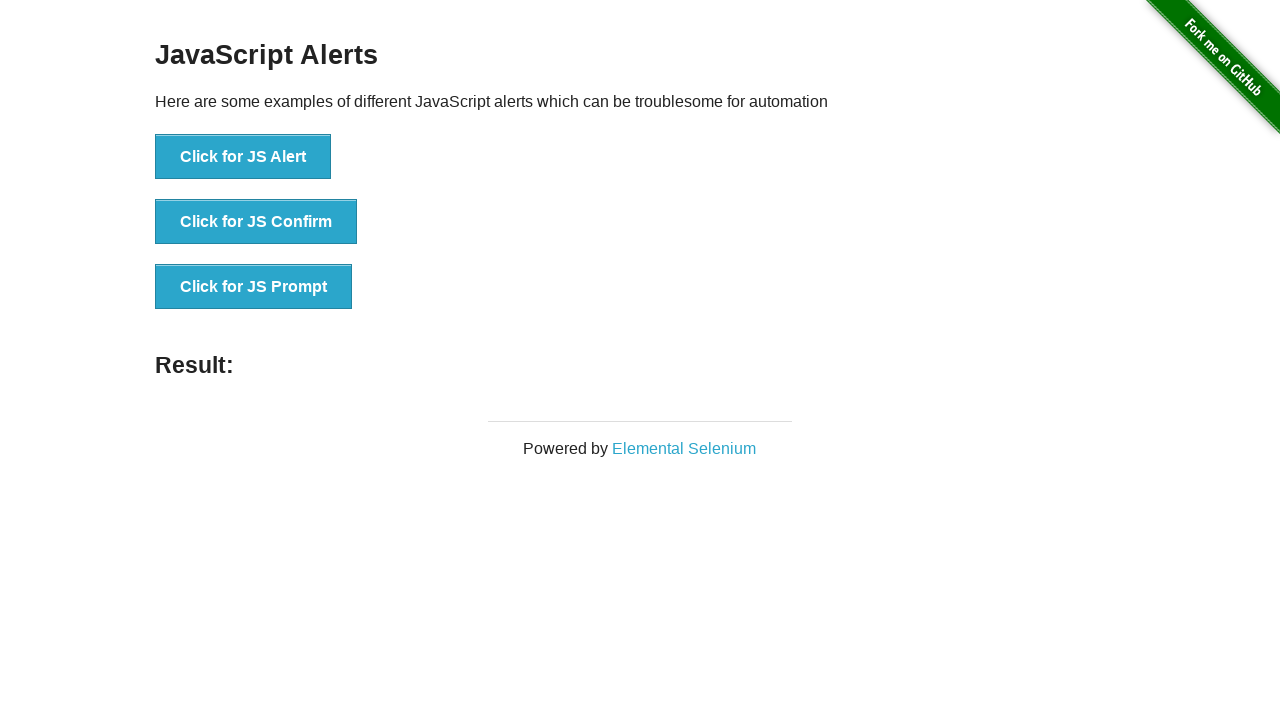

Clicked the JavaScript prompt button at (254, 287) on xpath=//button[@onclick='jsPrompt()']
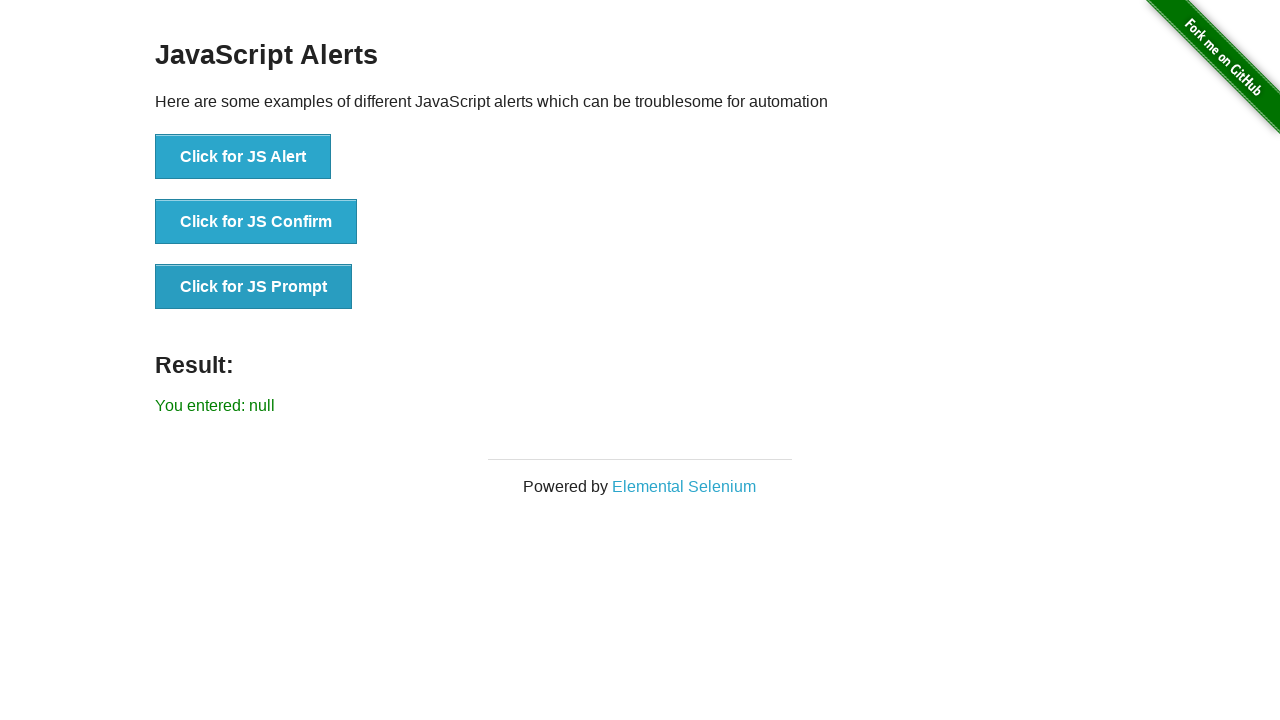

Set up dialog handler to dismiss prompt
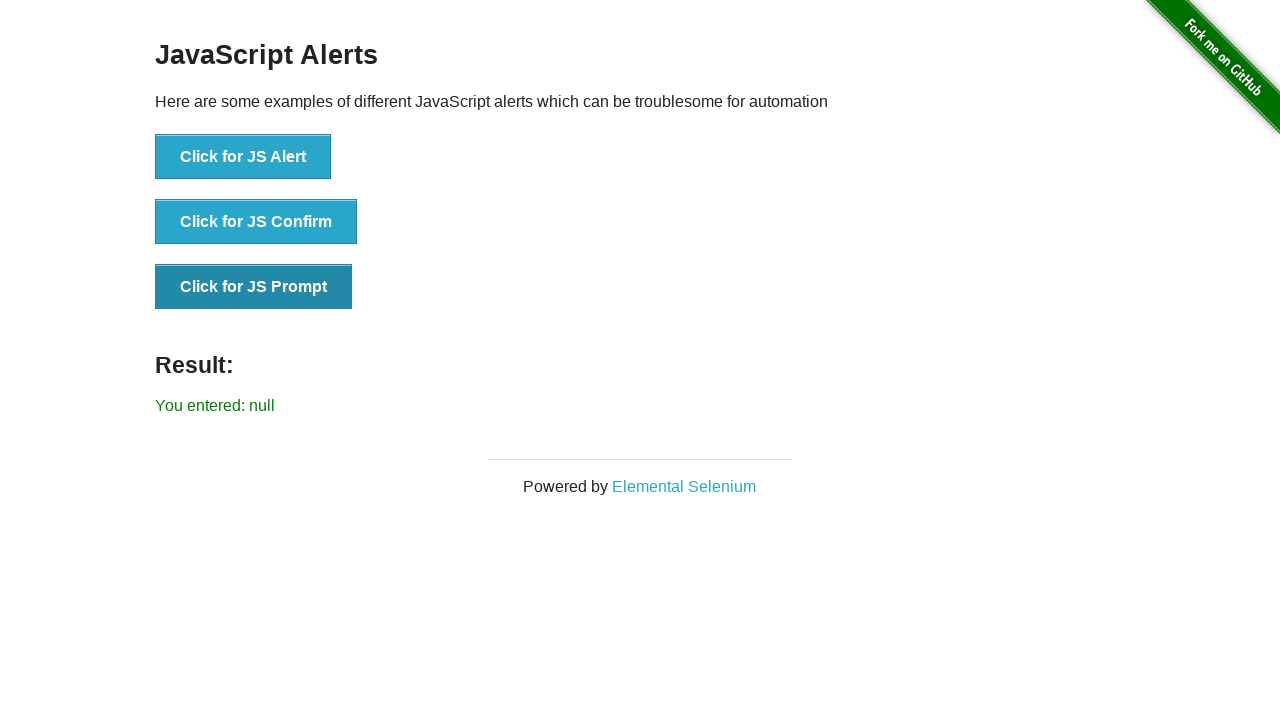

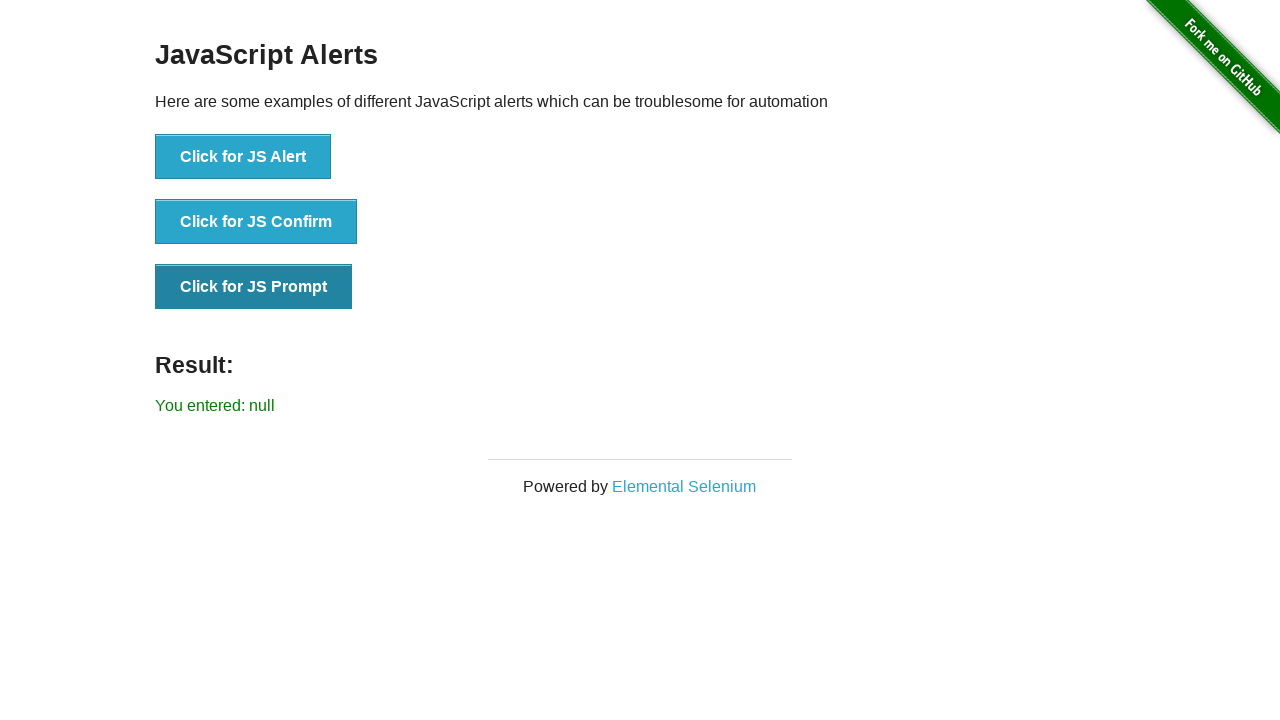